Navigates to GeeksforGeeks homepage and verifies that the "Courses" link element is visible on the page

Starting URL: https://www.geeksforgeeks.org/

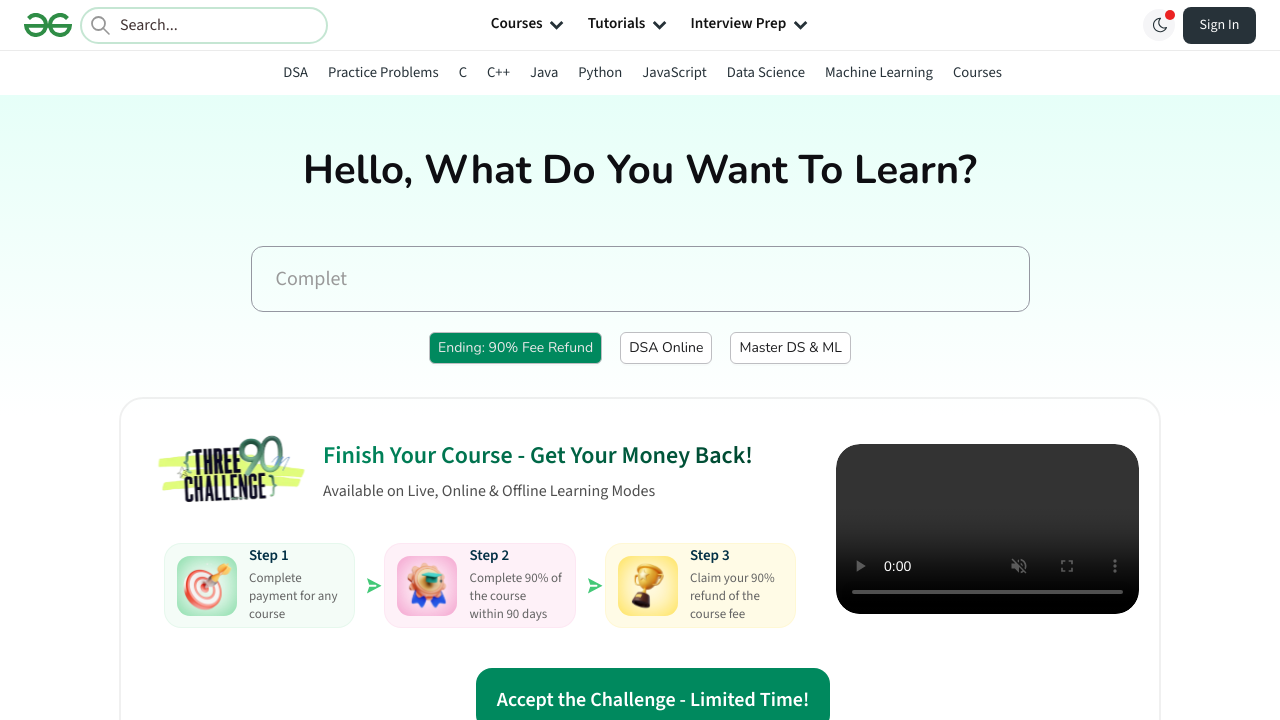

Waited for Courses link to become visible
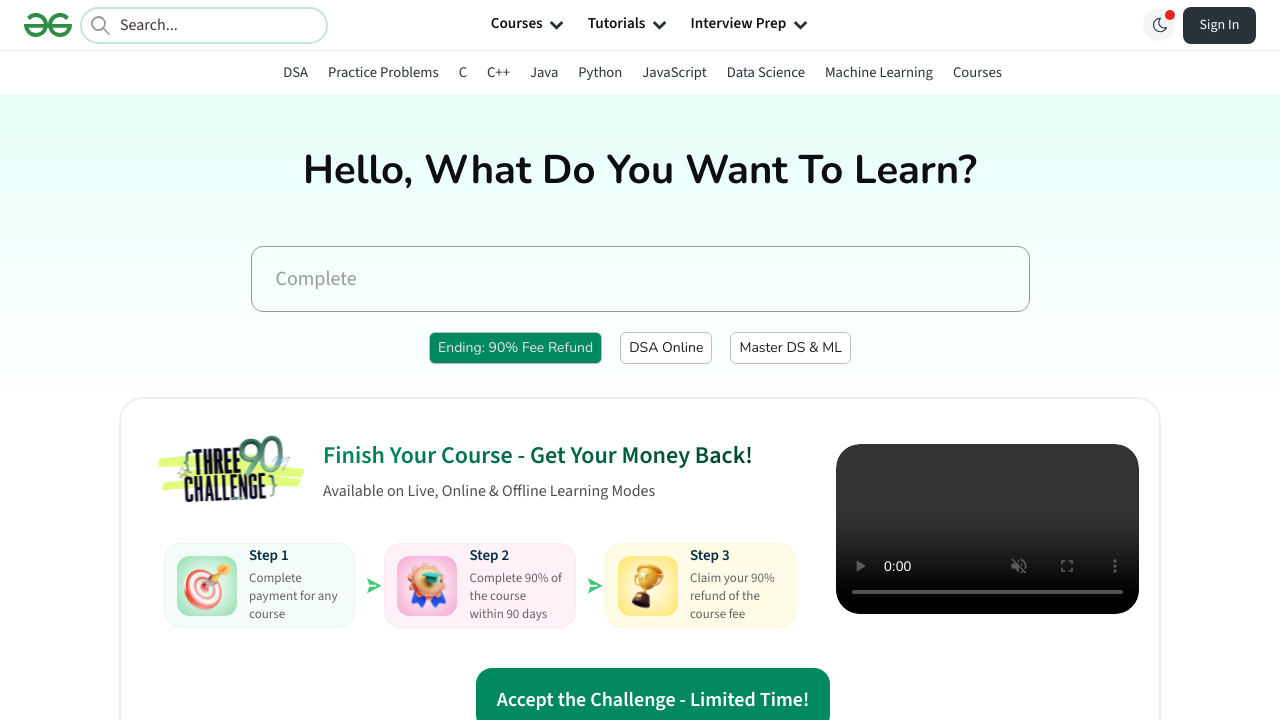

Verified Courses link is visible on GeeksforGeeks homepage
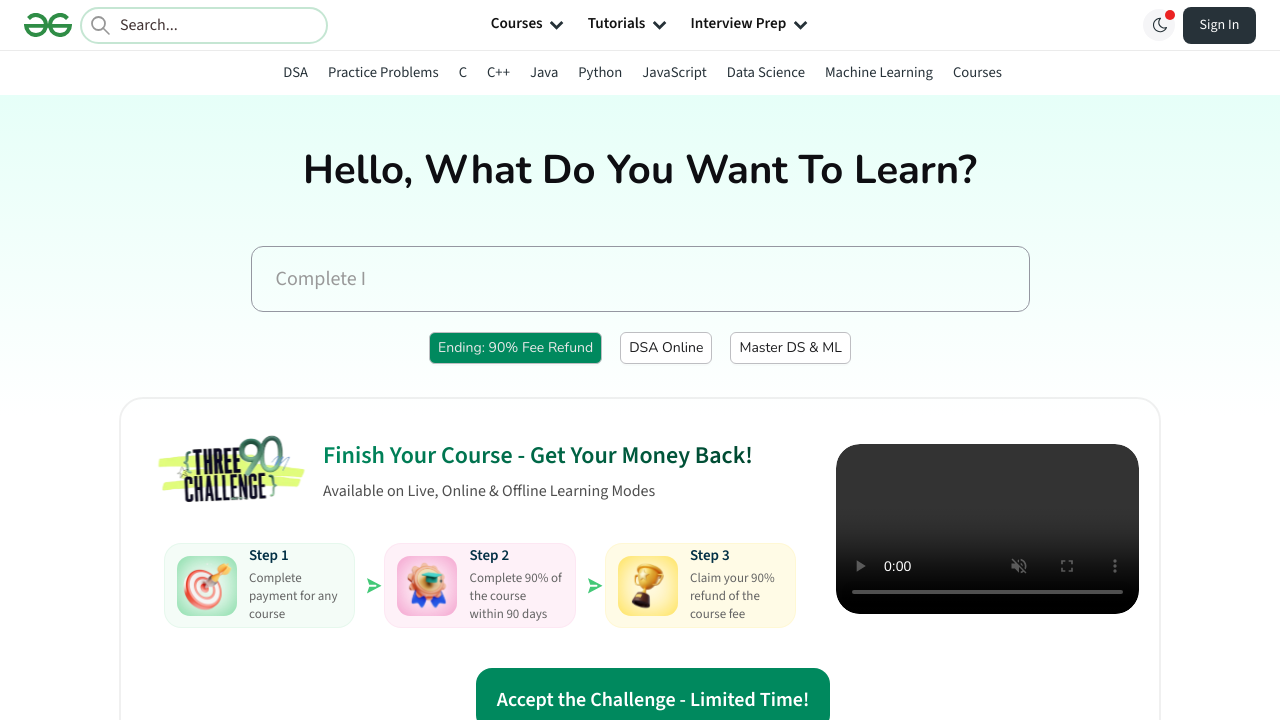

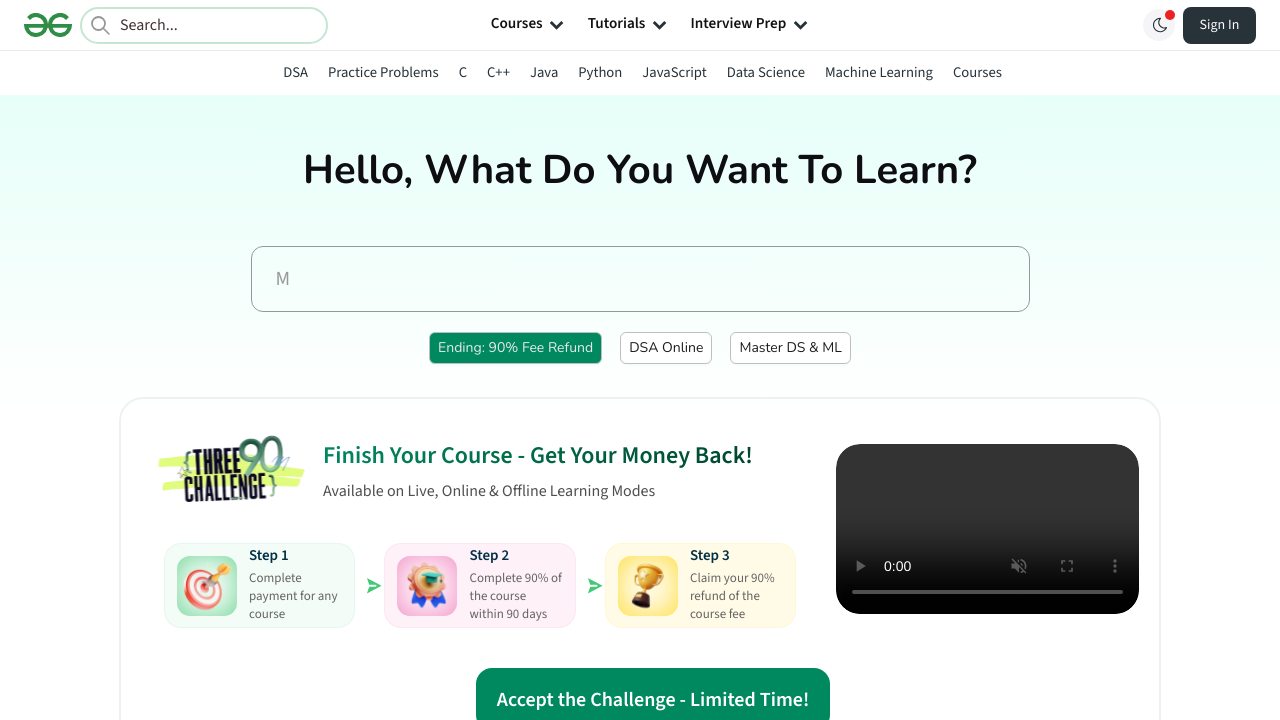